Tests browser window handling by opening multiple new windows via button clicks, switching between them, and closing the child windows while keeping the parent window active.

Starting URL: https://demoqa.com/browser-windows

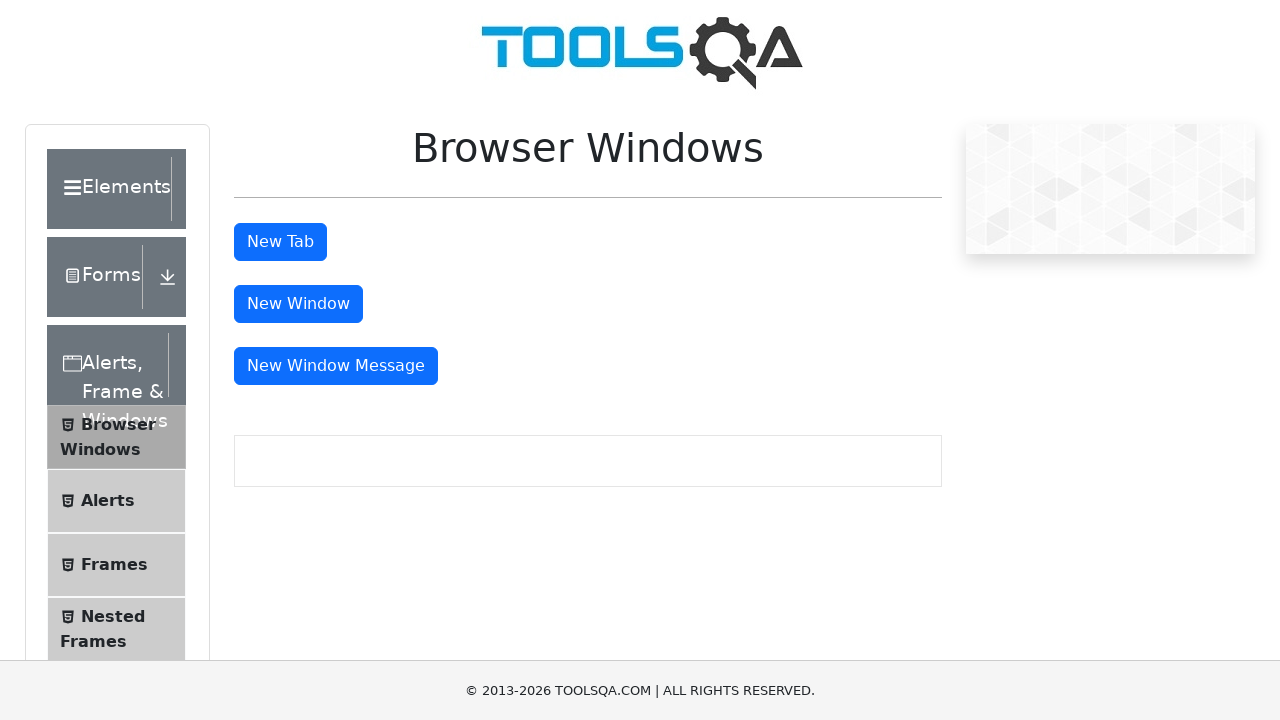

Stored parent page reference
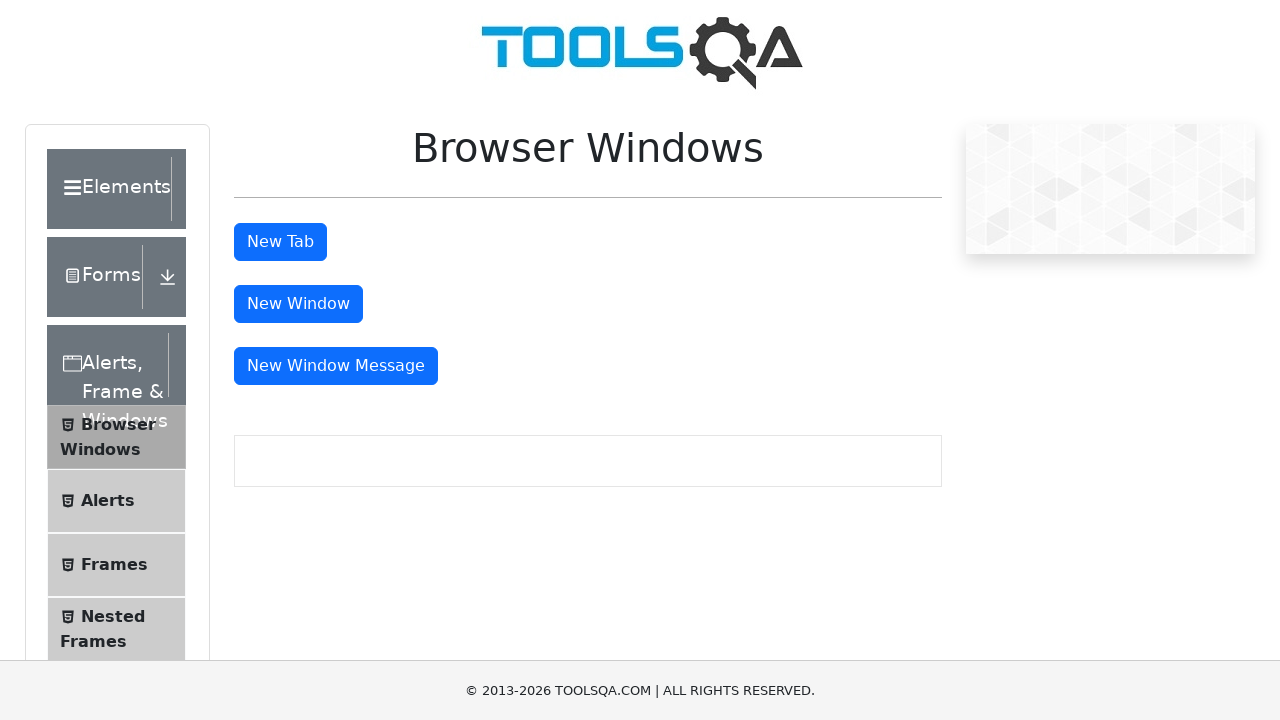

Clicked button to open first new window at (298, 304) on #windowButton
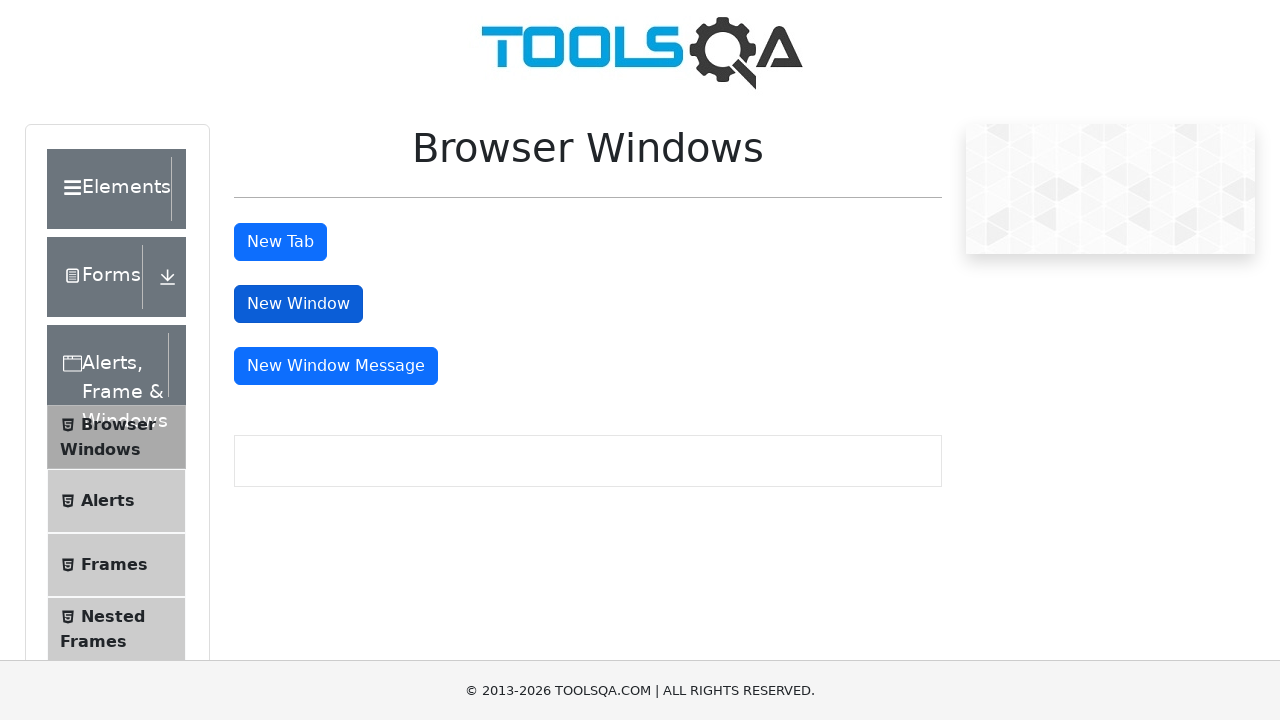

First new window opened and stored
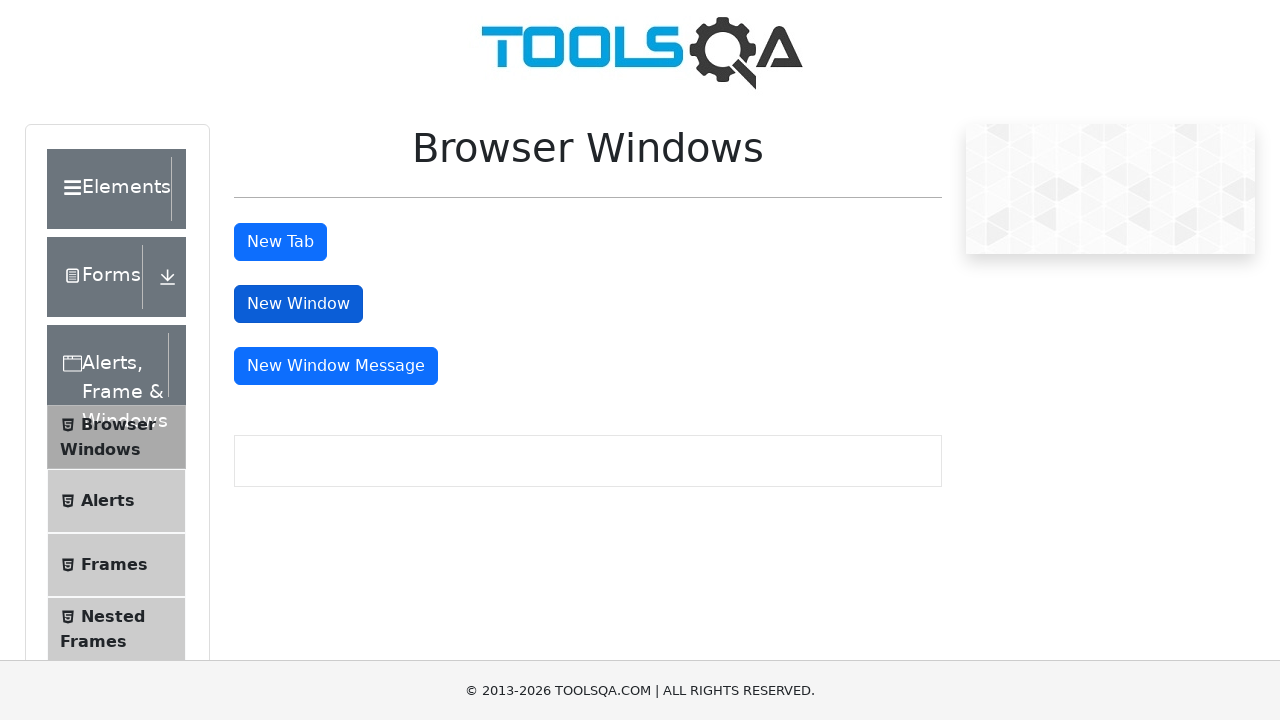

Clicked button to open message window at (336, 366) on #messageWindowButton
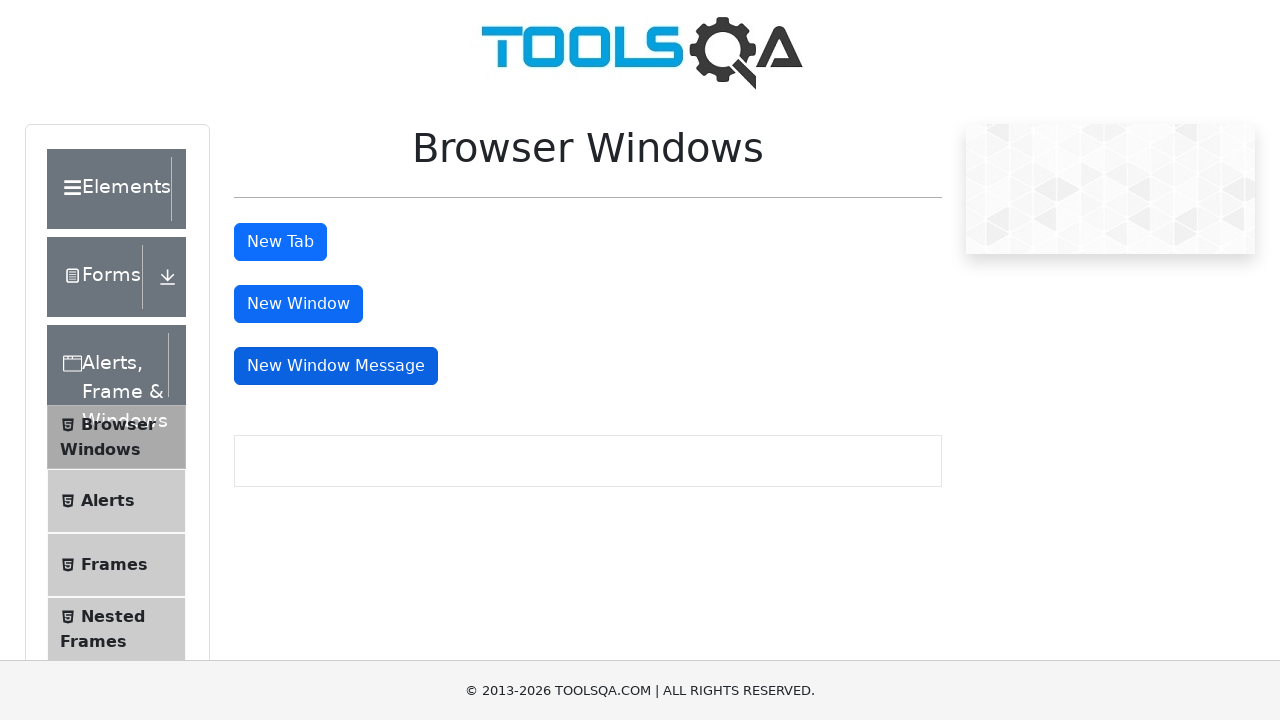

Second new window (message window) opened and stored
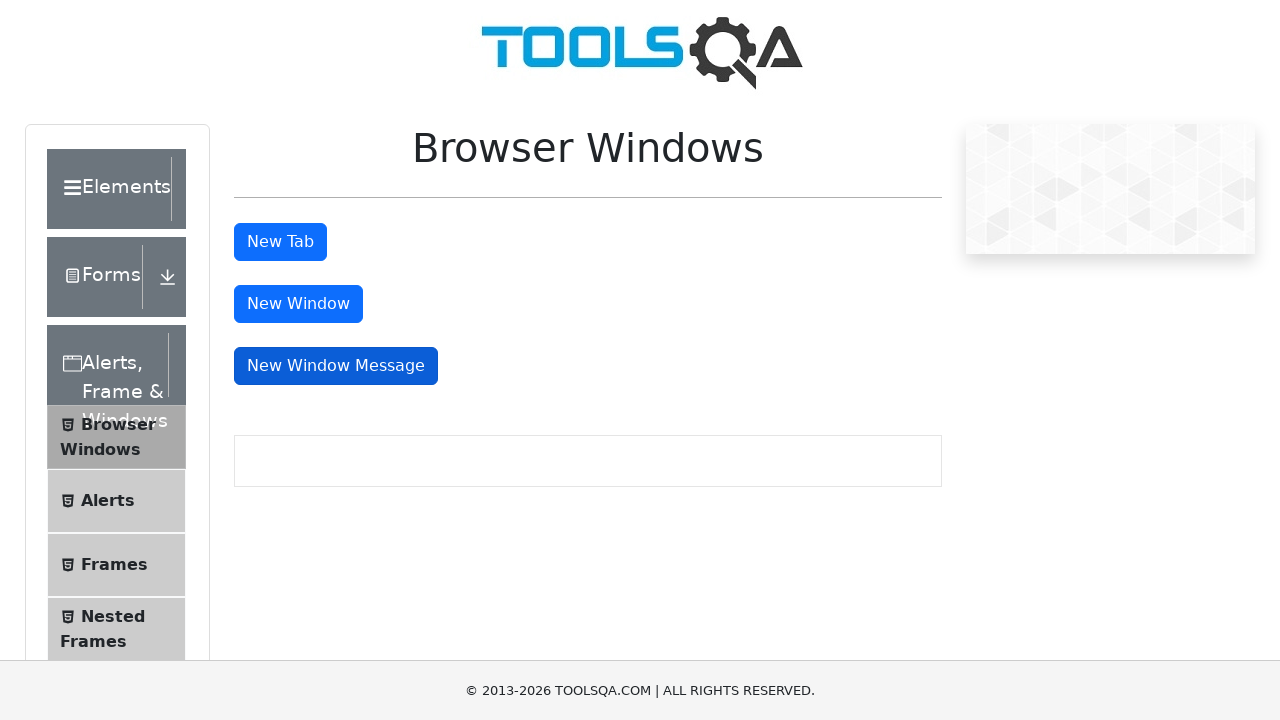

Retrieved all open pages in context
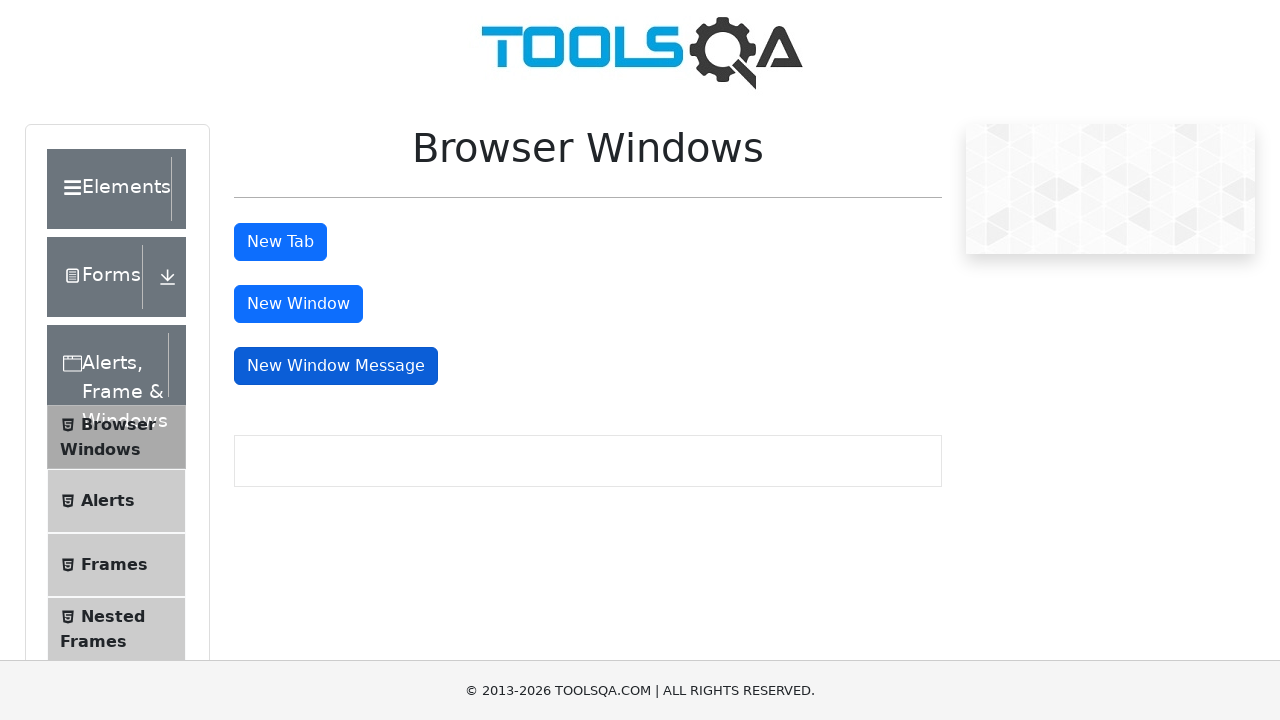

Closed a child window
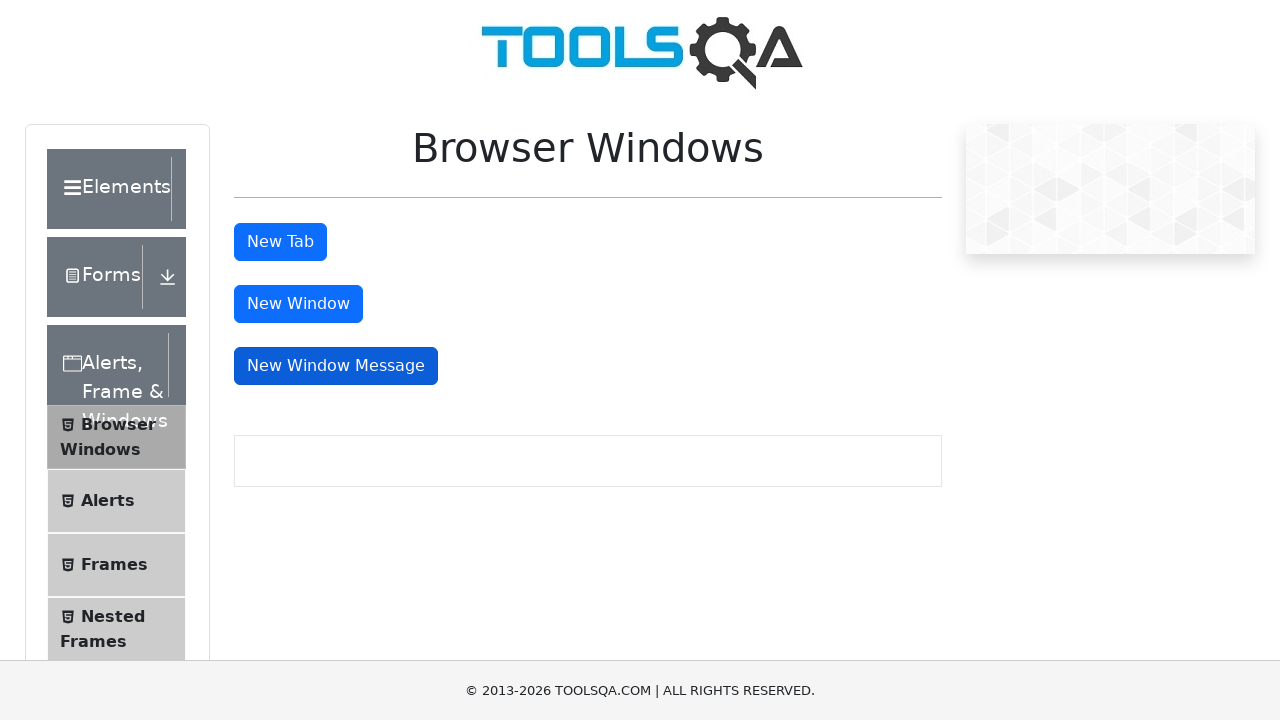

Closed a child window
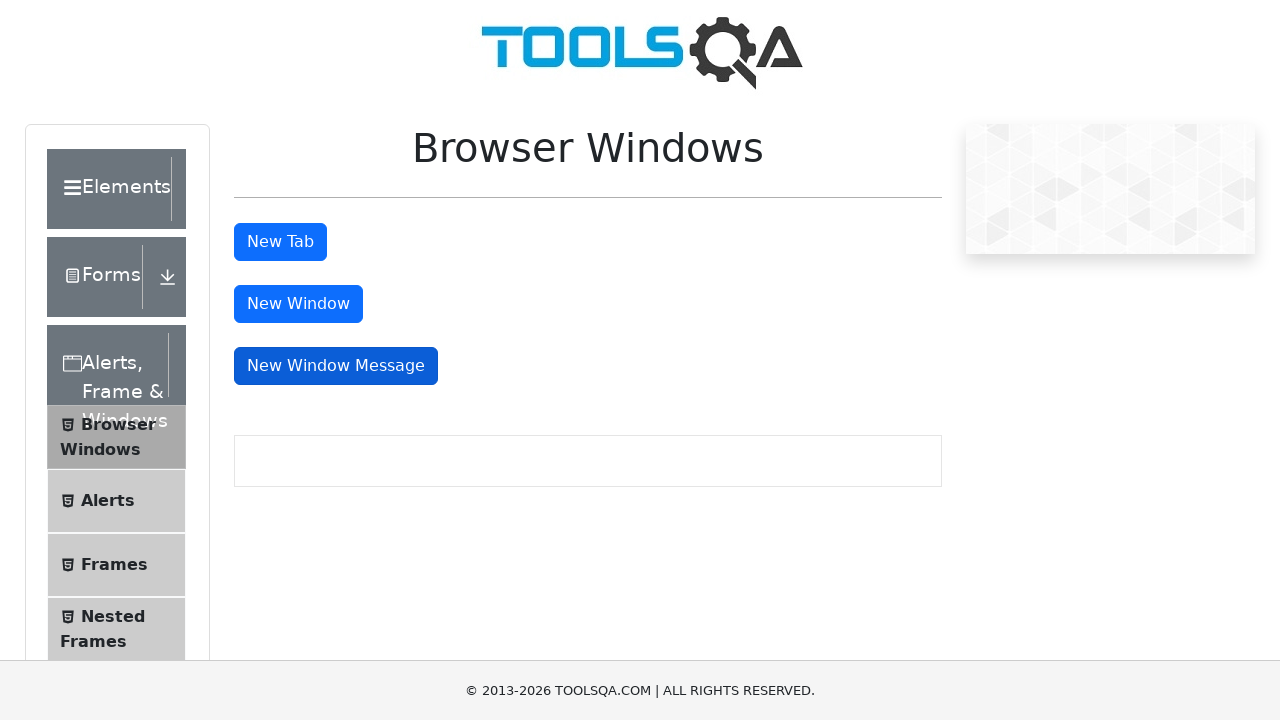

Verified parent page is active with window button visible
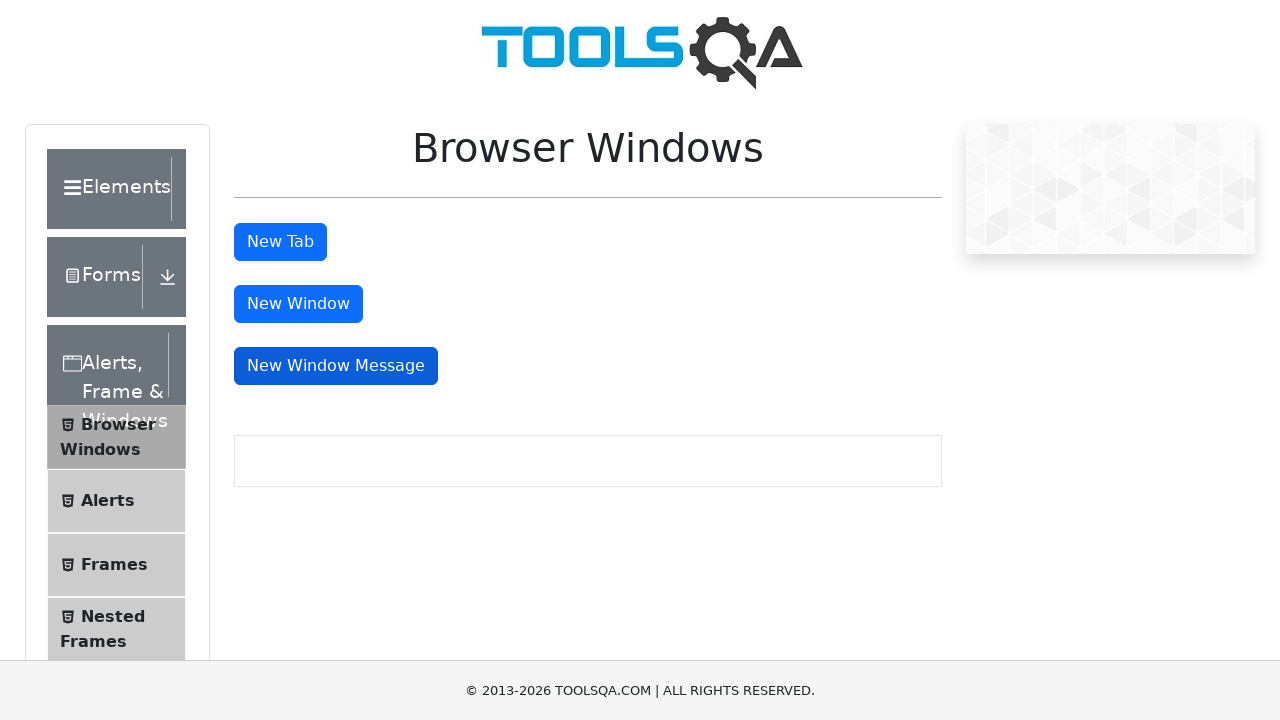

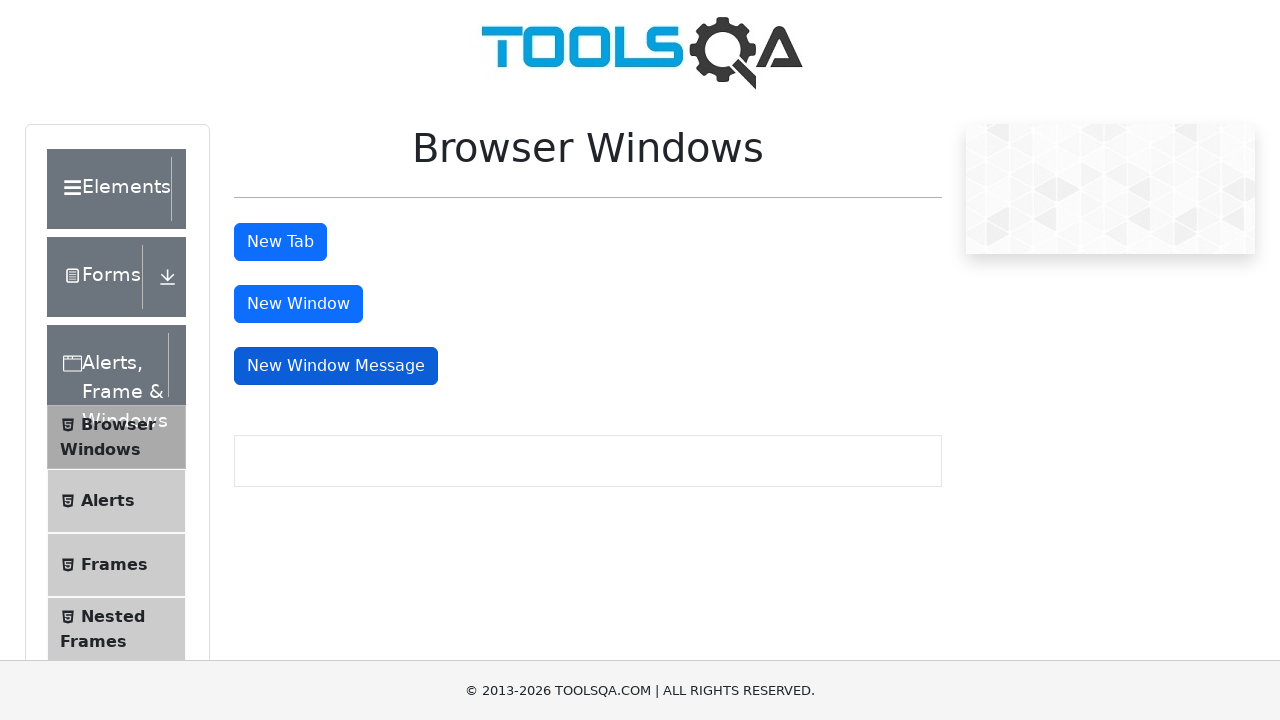